Tests various UI elements on DemoQA website including clicking cards, buttons, radio buttons, and navigating between tabs to verify elements display correctly

Starting URL: https://demoqa.com/

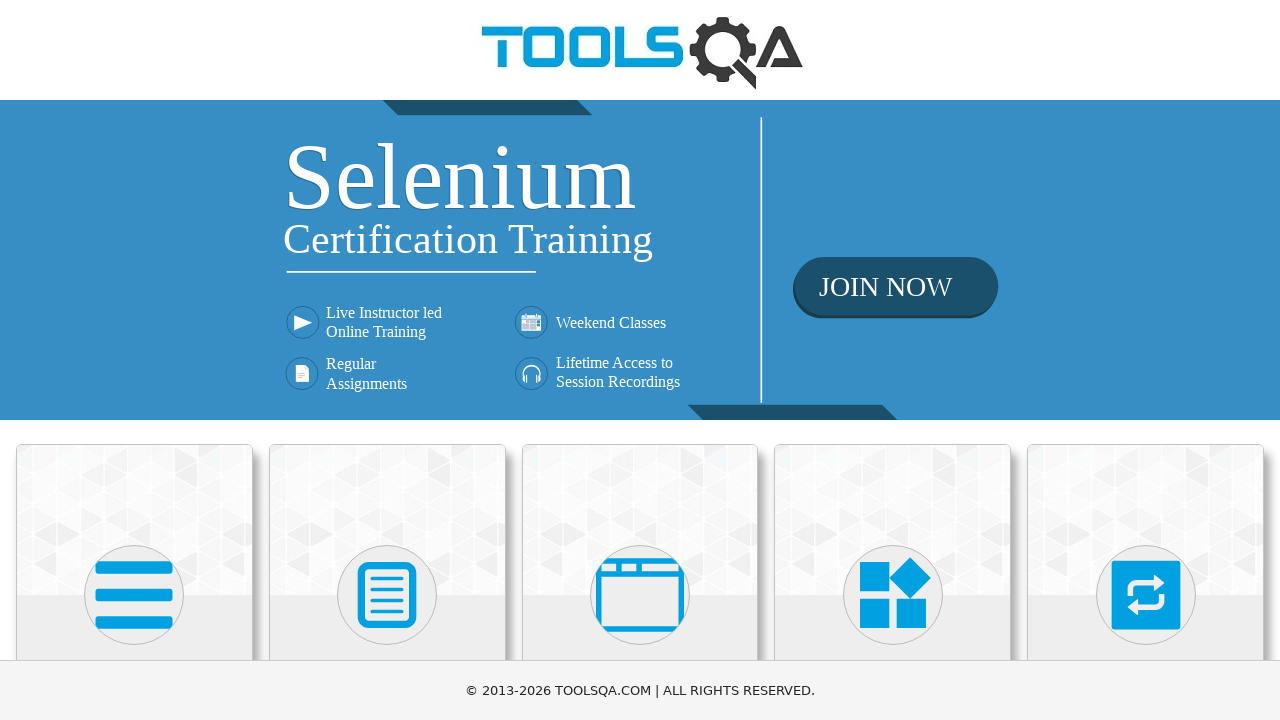

Waited for cards to load on DemoQA homepage
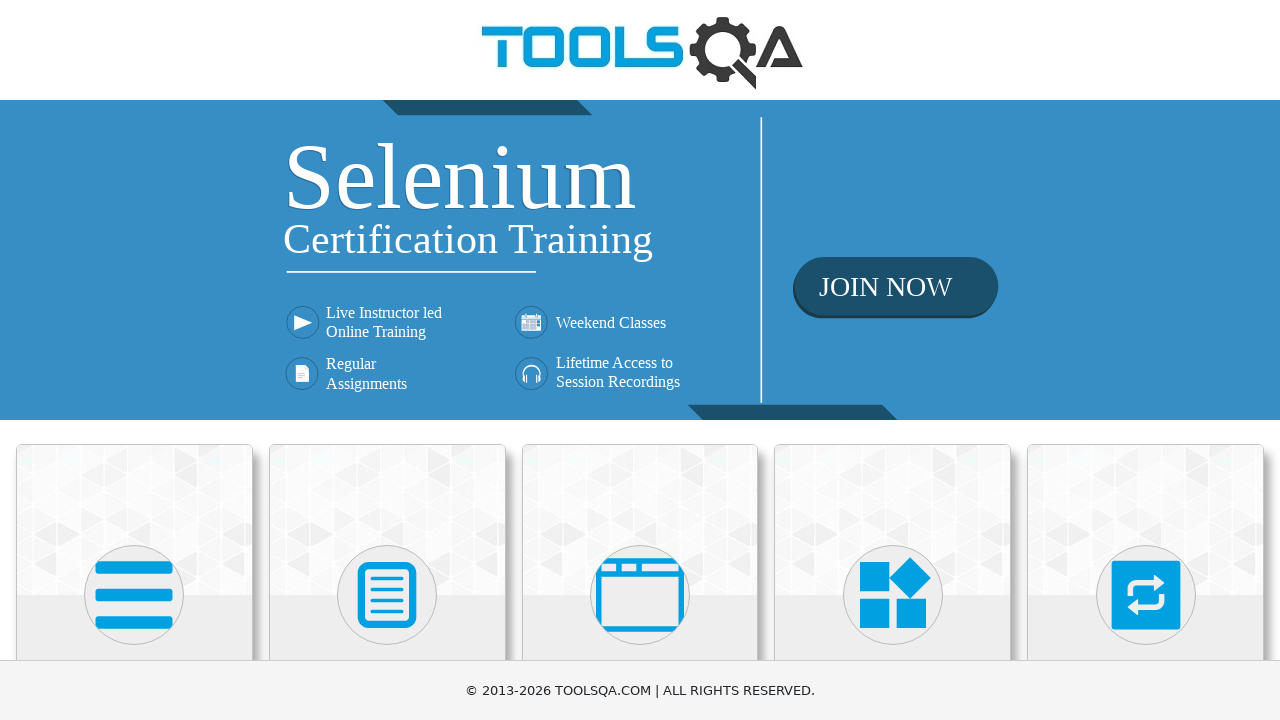

Clicked on the first card (Elements) at (134, 520) on .card >> nth=0
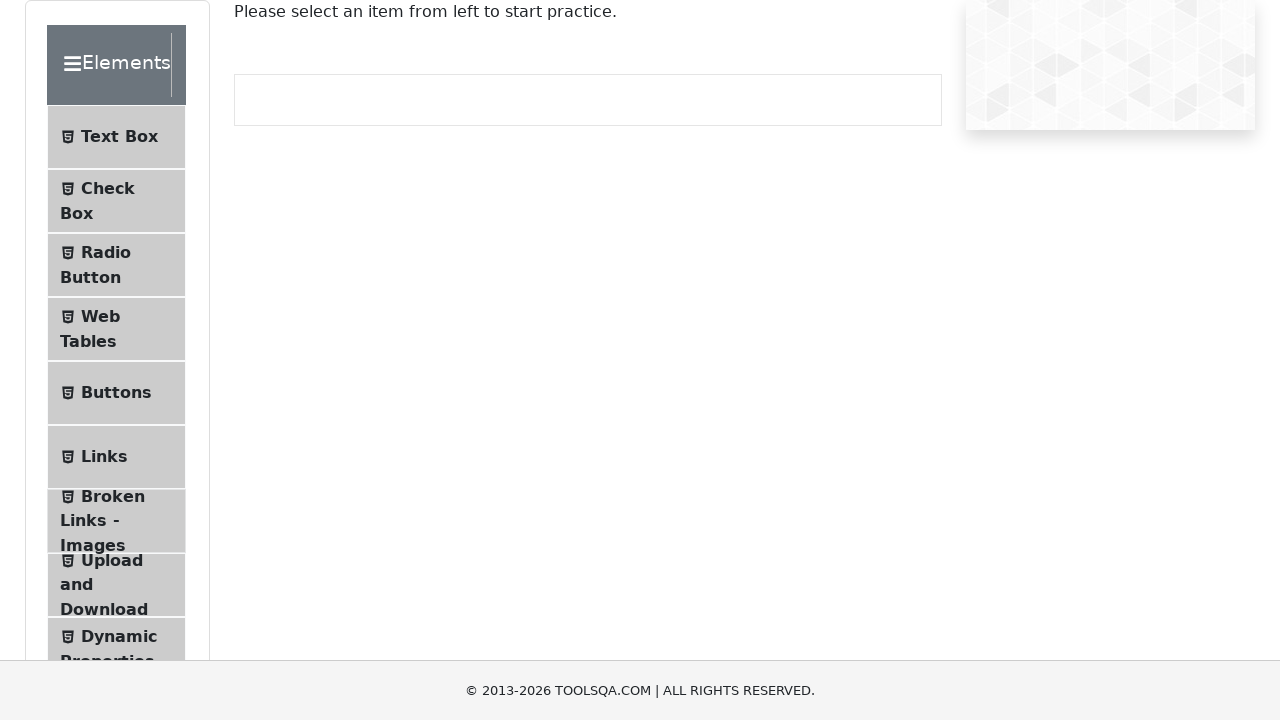

Verified URL contains 'elements'
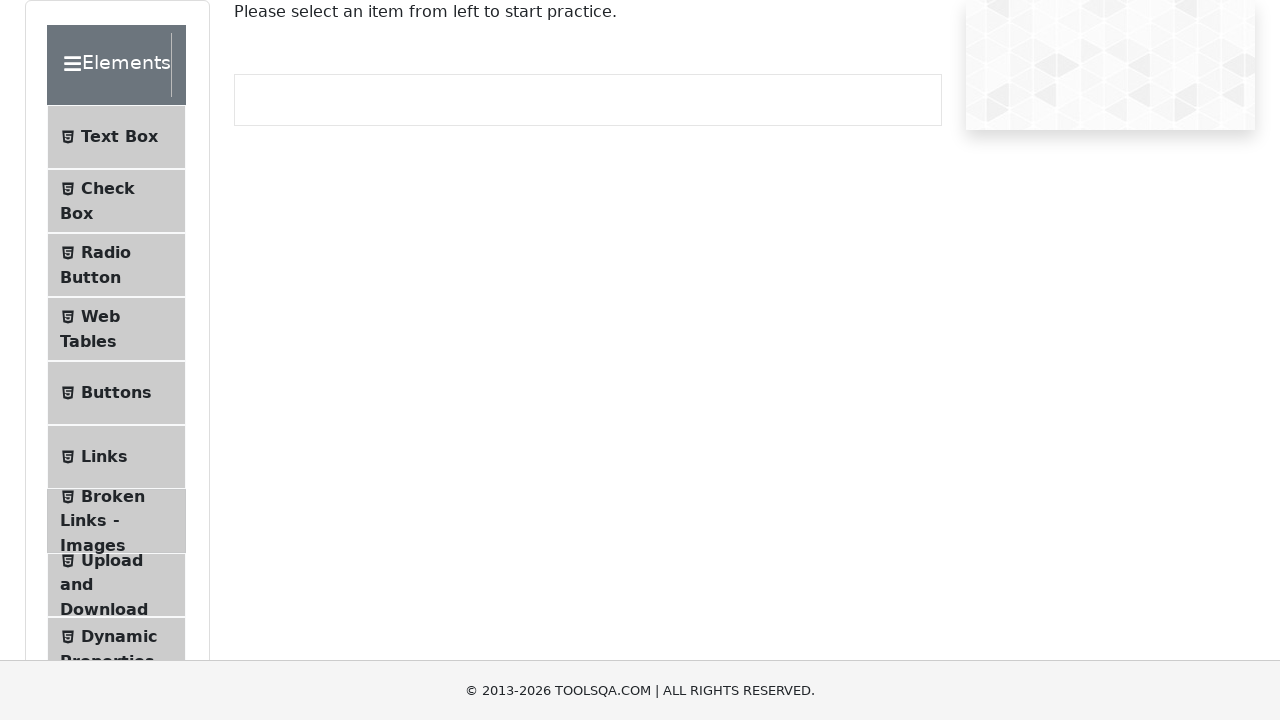

Clicked on Buttons menu item at (116, 393) on #item-4
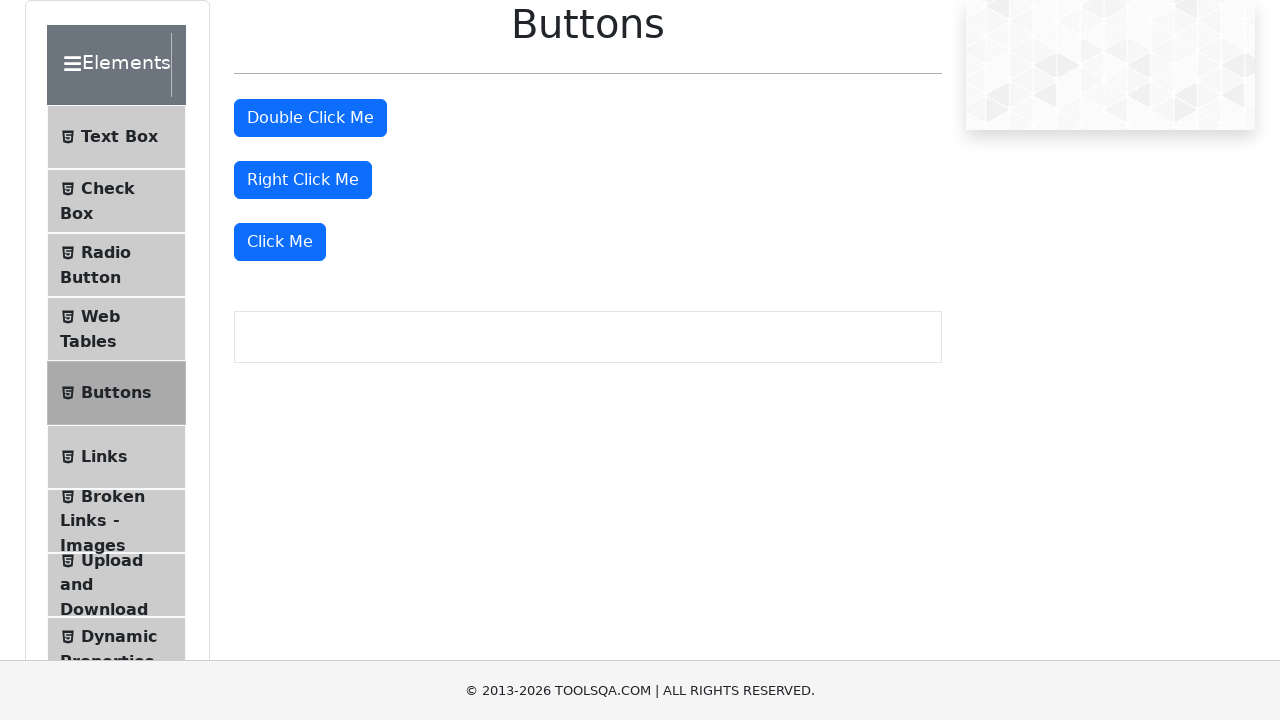

Verified Buttons header is displayed
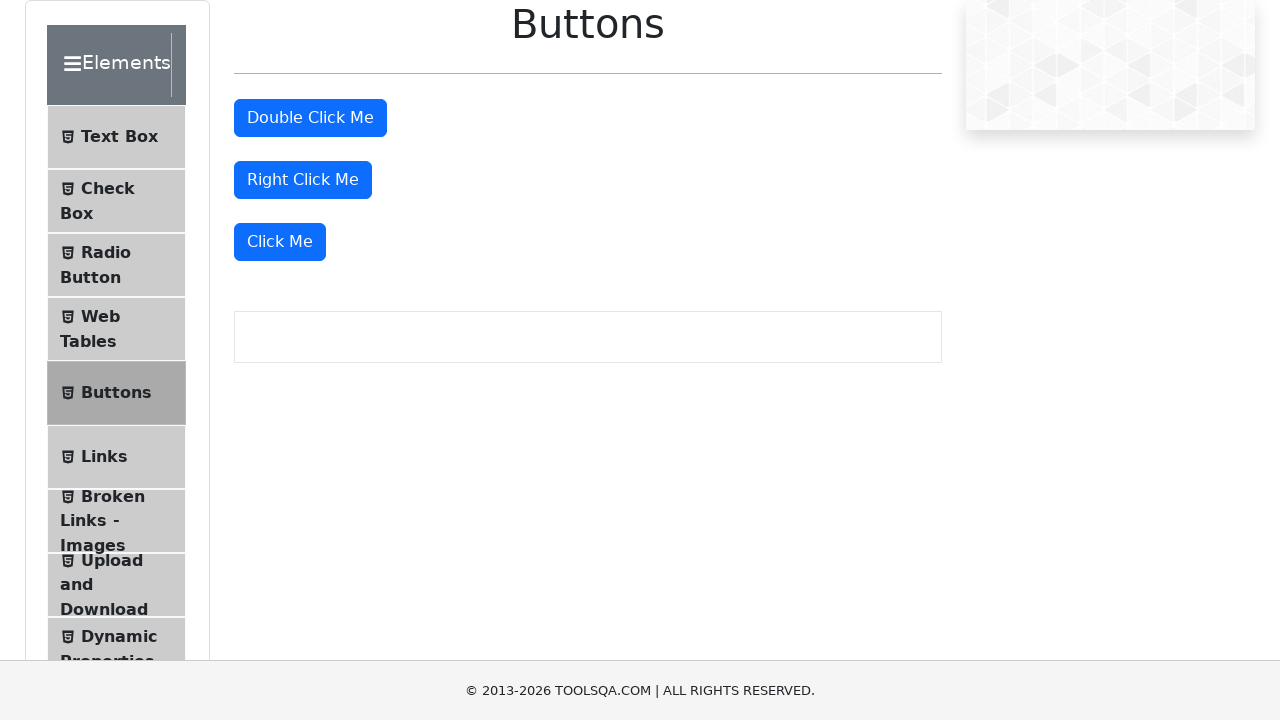

Clicked the 'Click Me' button at (280, 242) on xpath=//button[text()='Click Me']
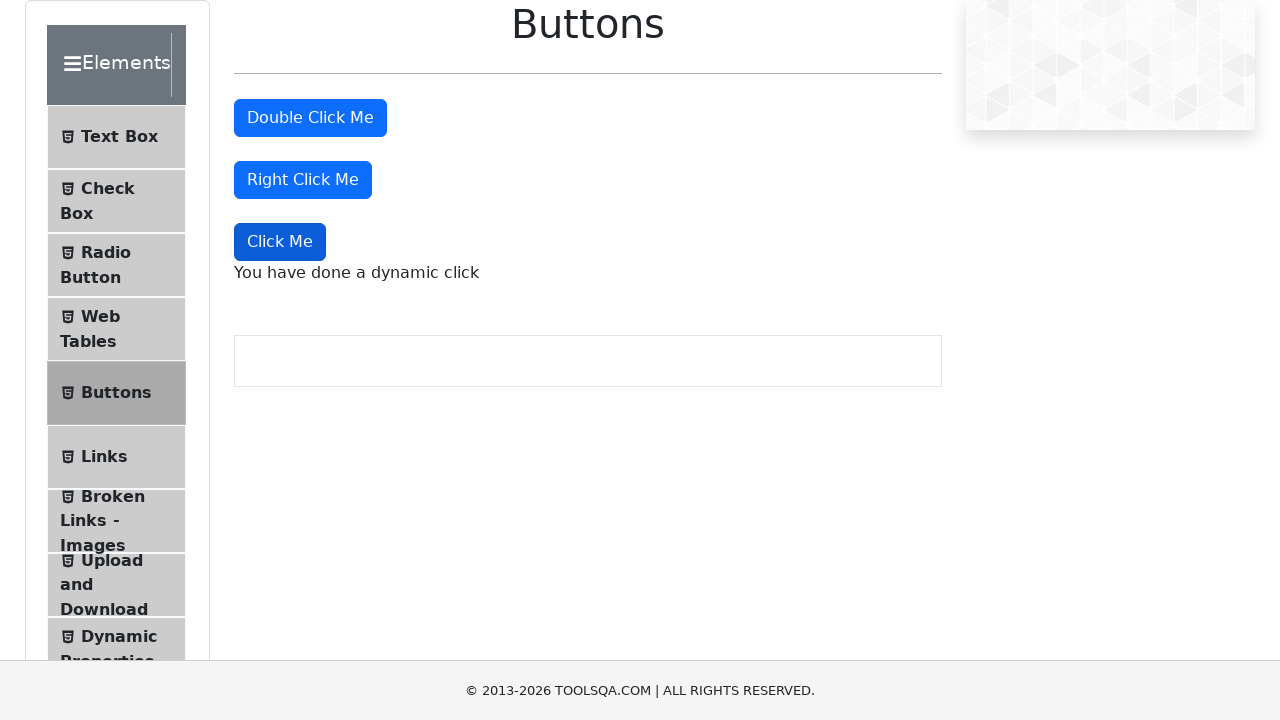

Verified dynamic click message is displayed
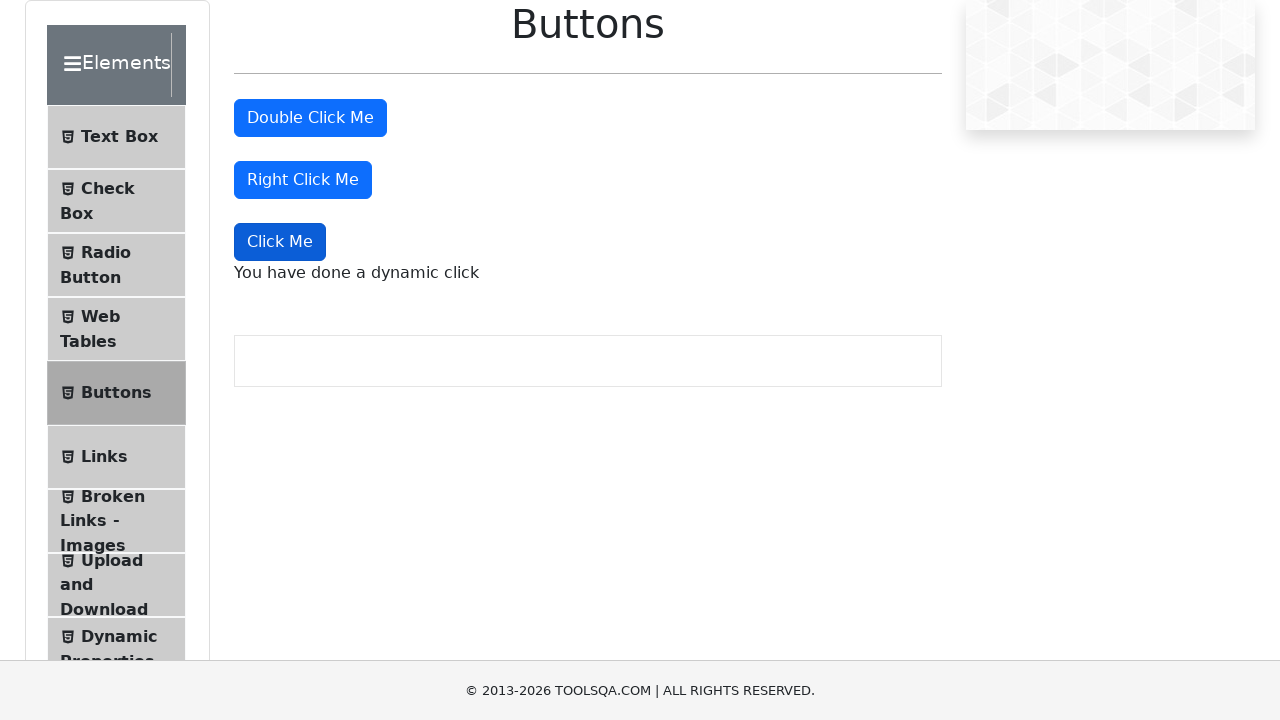

Opened a new browser tab
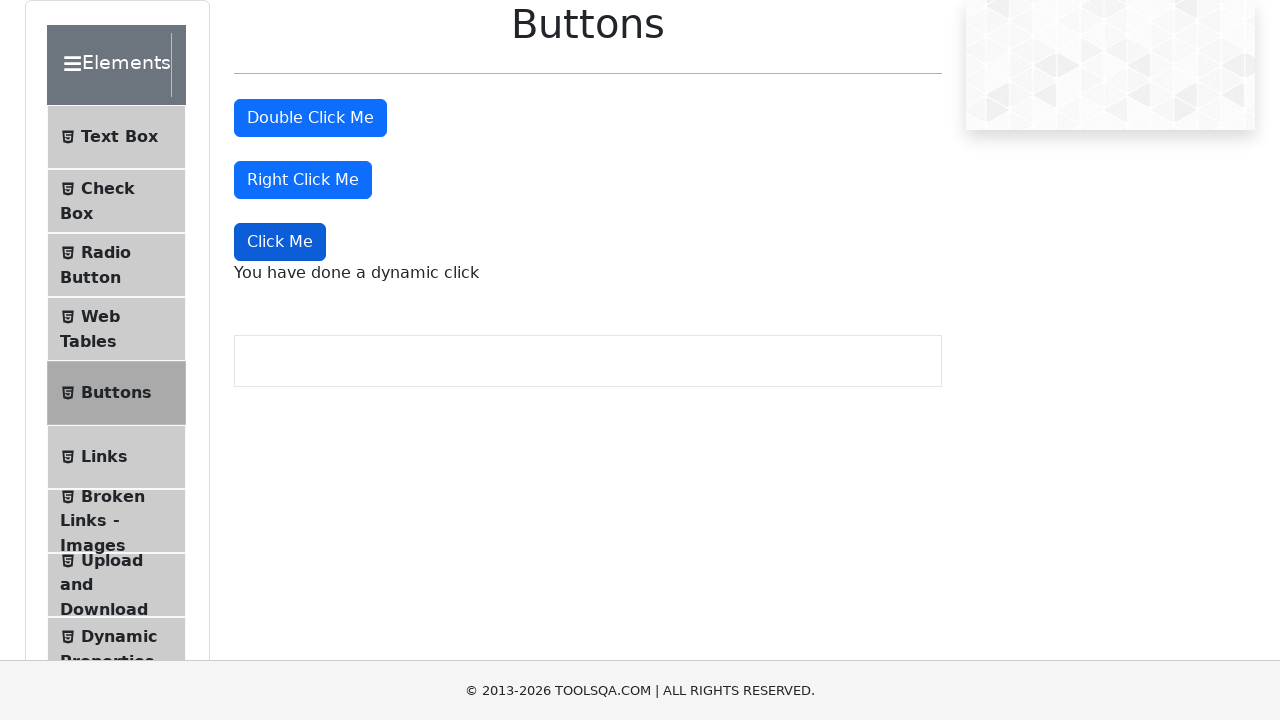

Navigated to radio button page in new tab
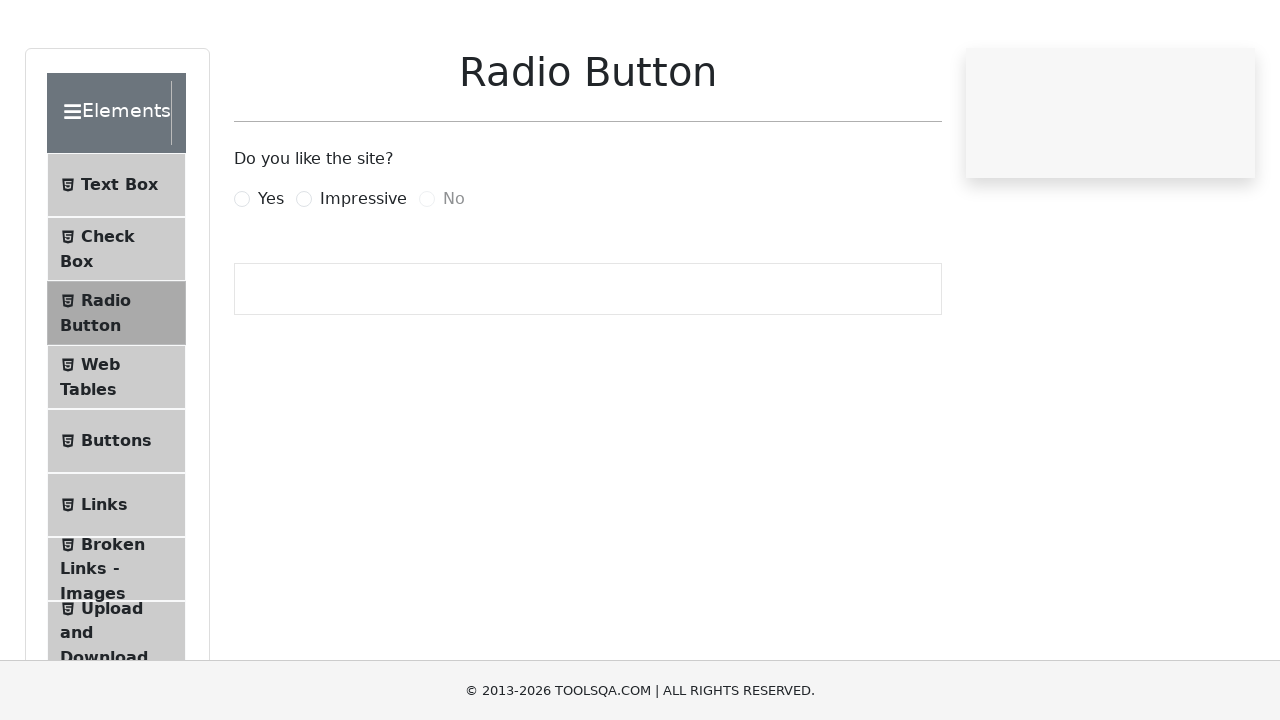

Clicked the 'Impressive' radio button at (363, 275) on xpath=//label[text()='Impressive']
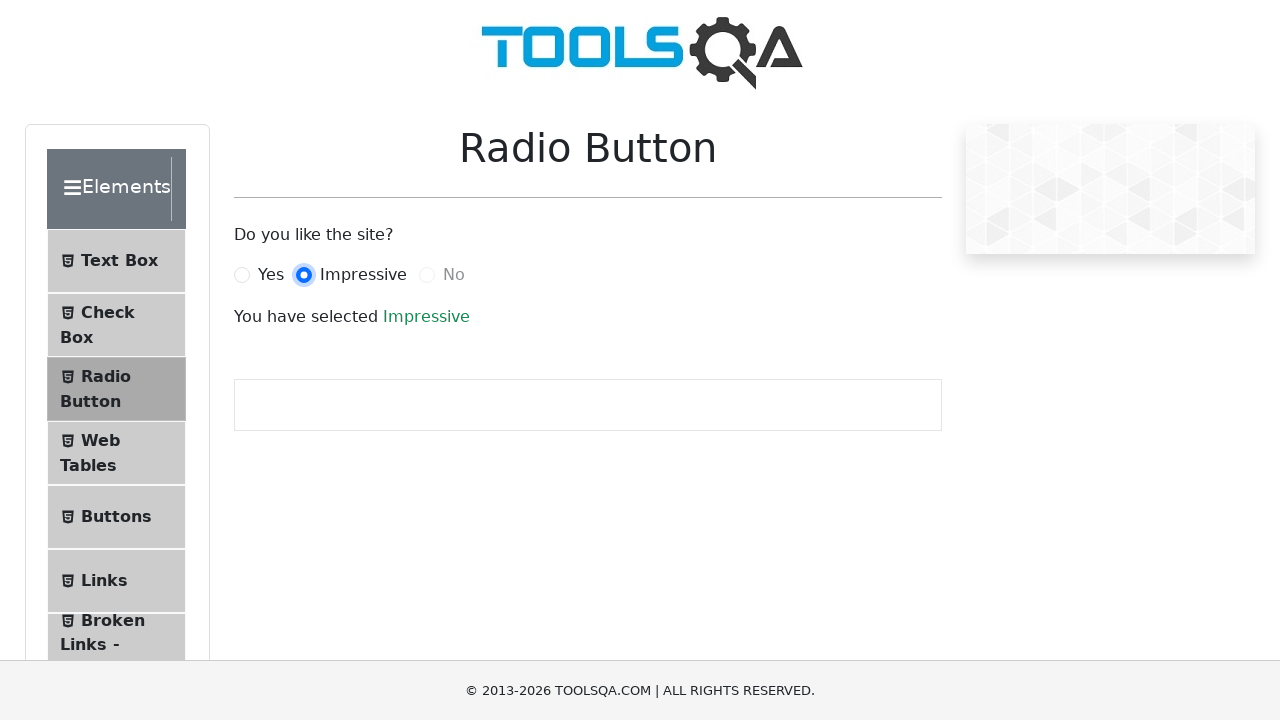

Verified 'Impressive' text is displayed after radio button selection
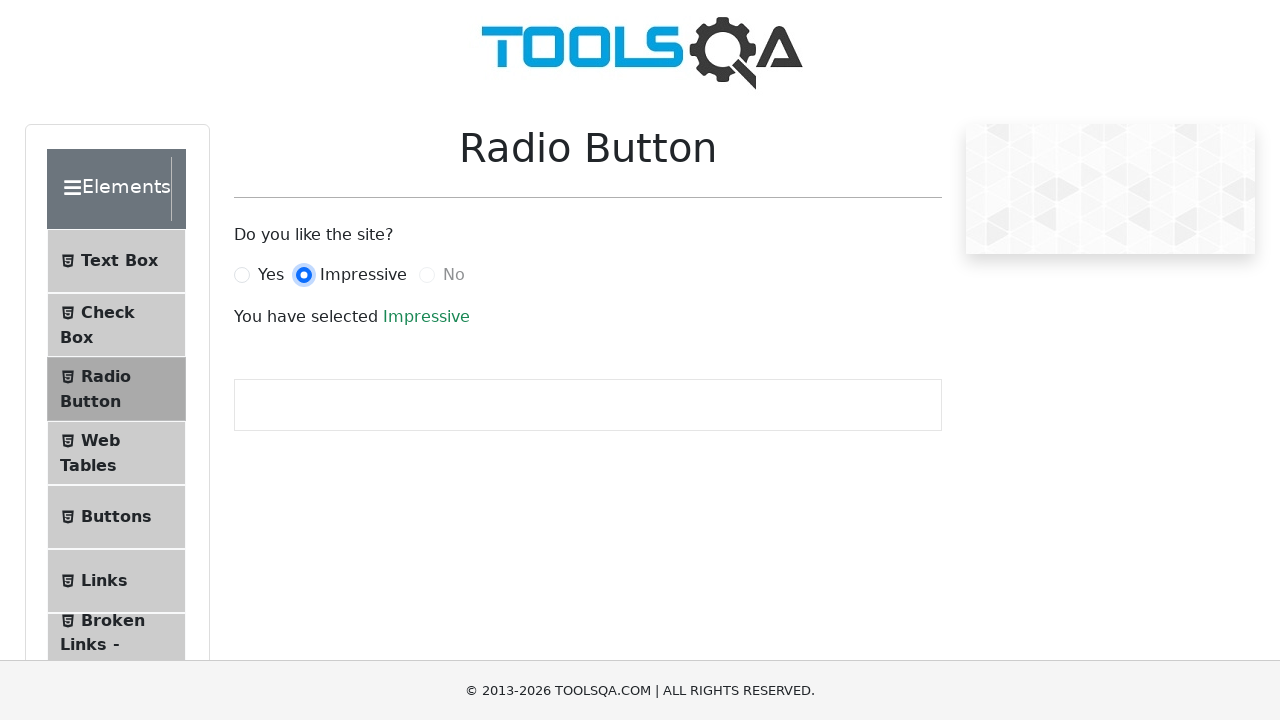

Closed the new browser tab
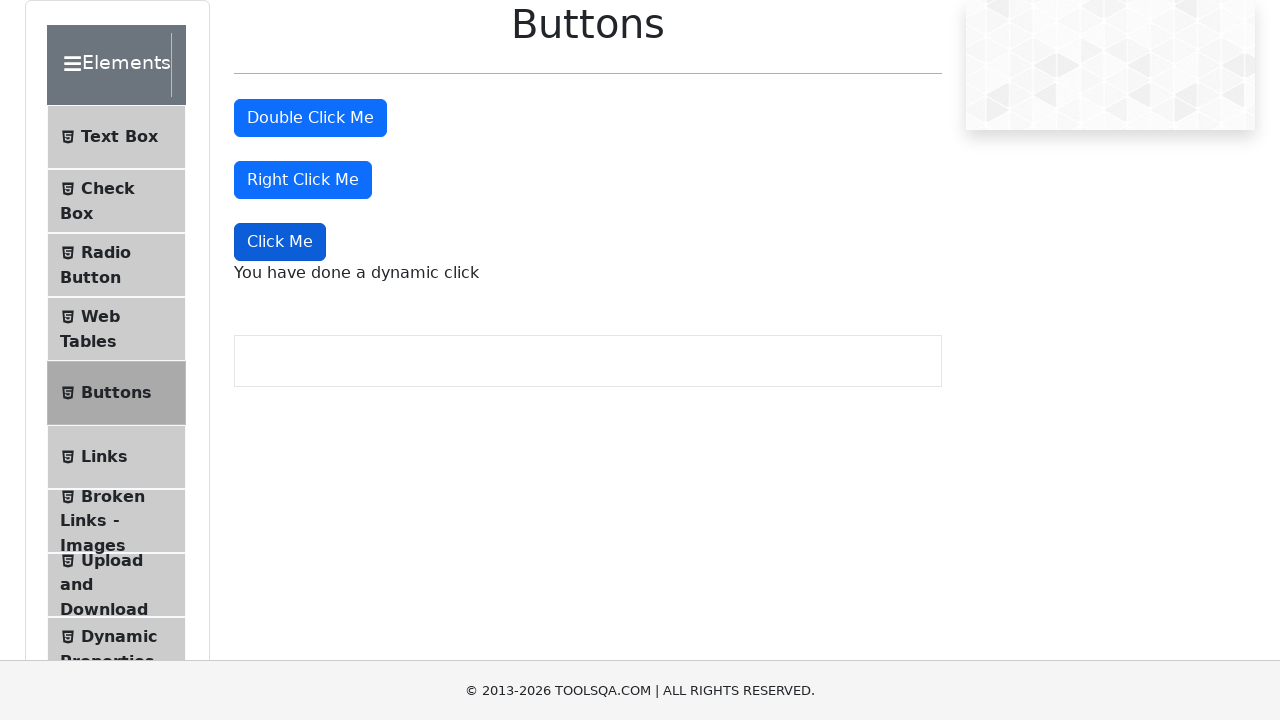

Clicked on Links menu item on original page at (116, 457) on #item-5
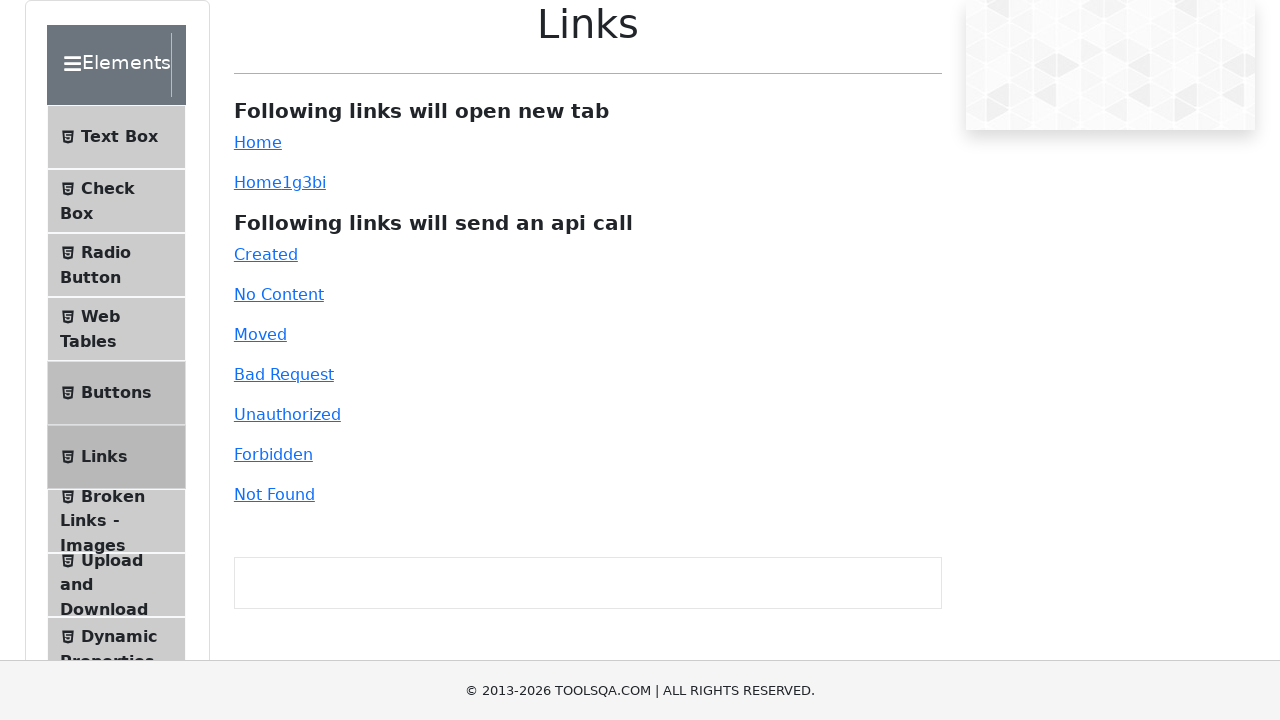

Waited for links to load
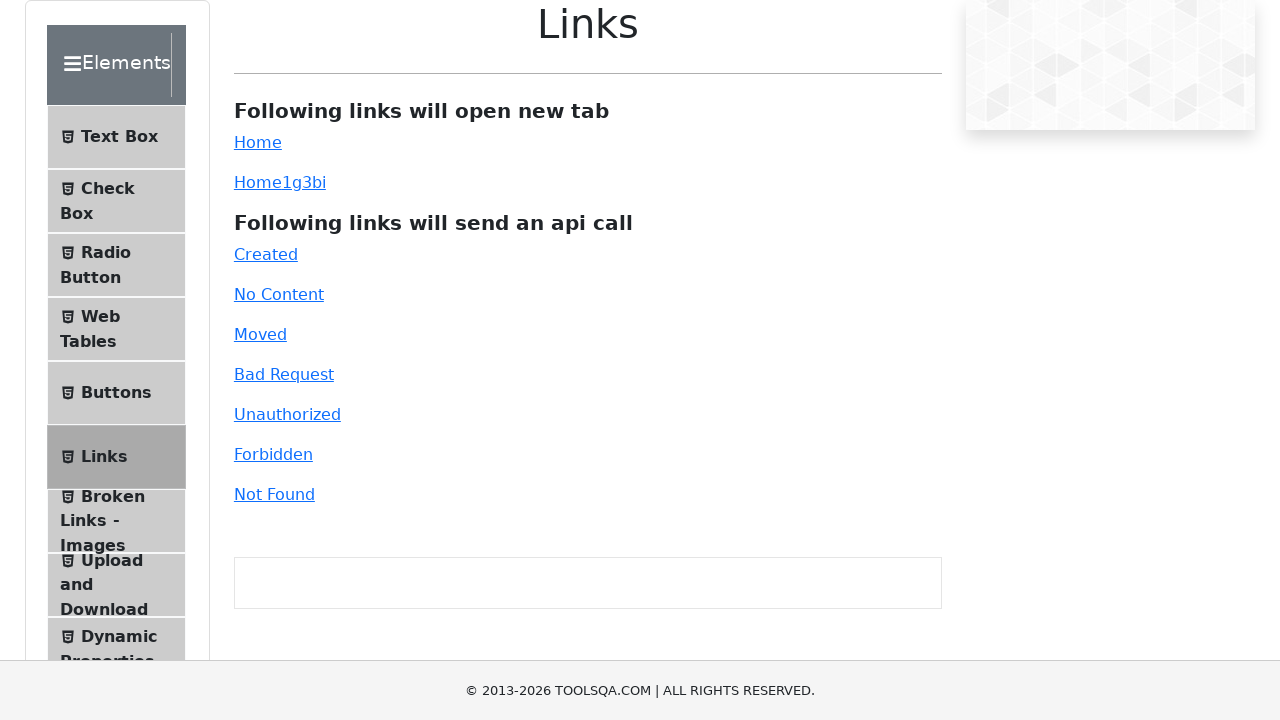

Verified links section header is displayed
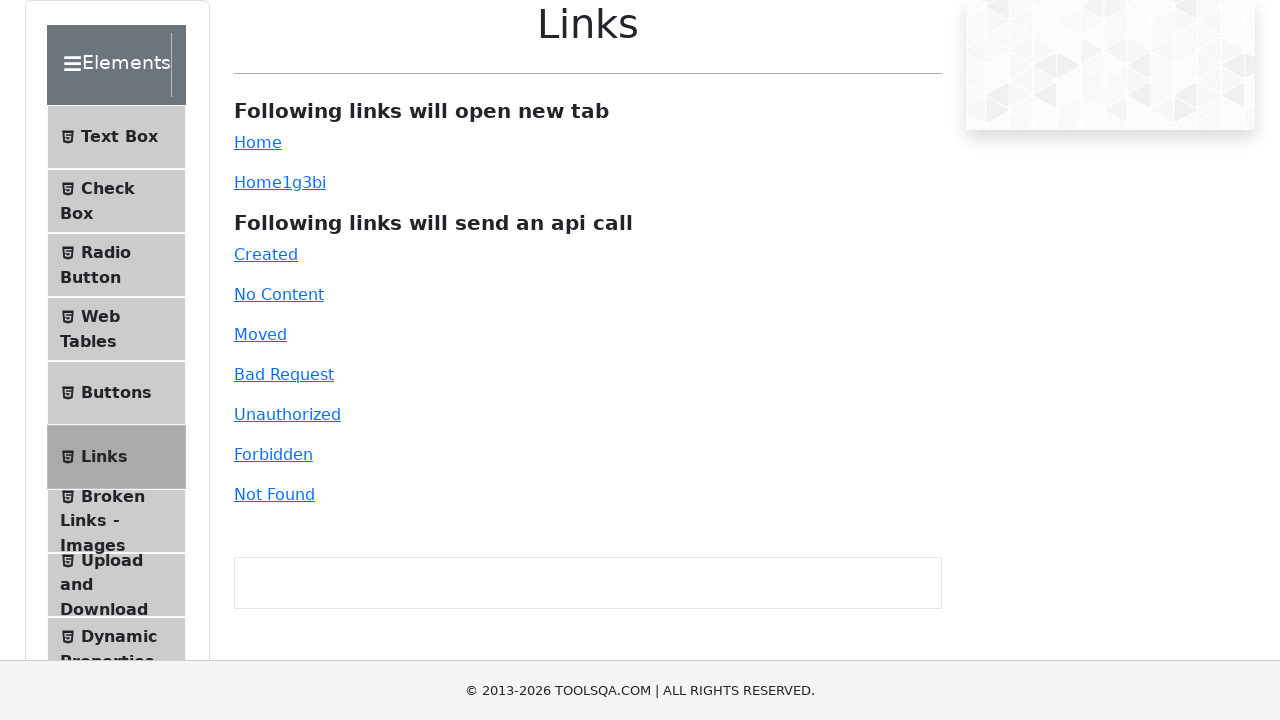

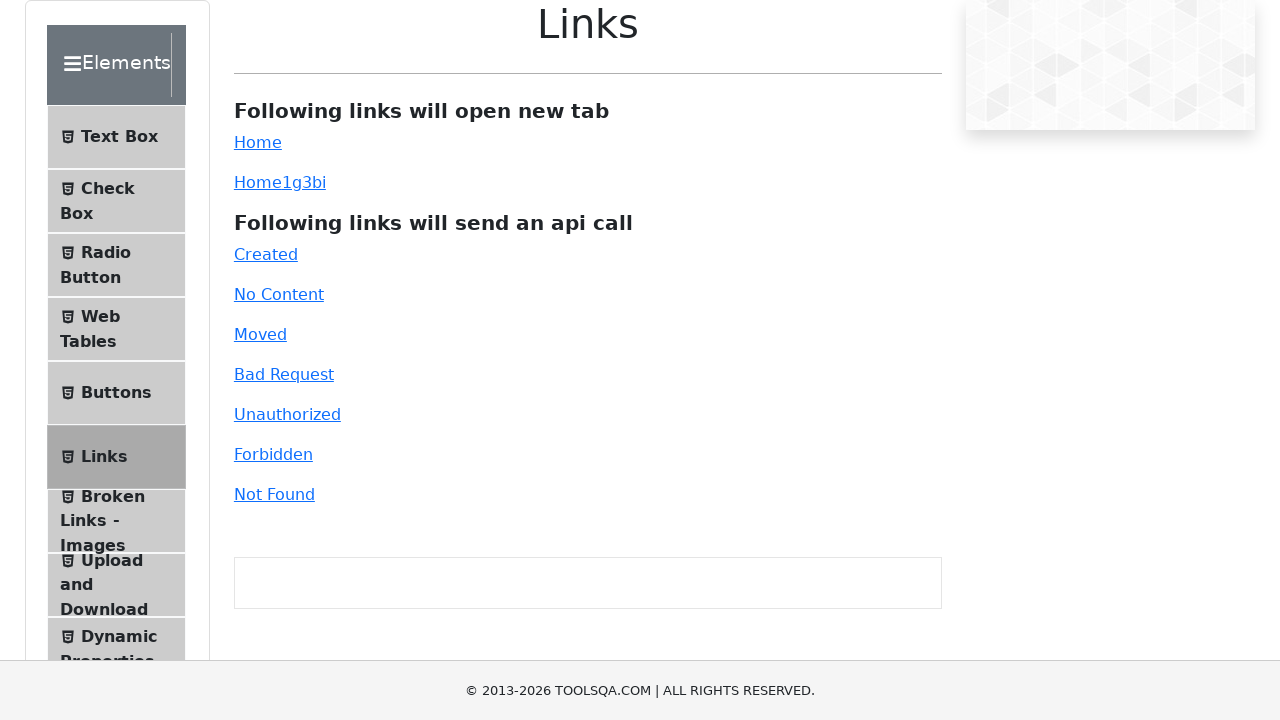